Tests the dynamic dropdown functionality on SpiceJet's flight booking page by clicking the "From" field, typing a partial city name, and selecting "Kochi" from the autocomplete suggestions.

Starting URL: https://spicejet.com

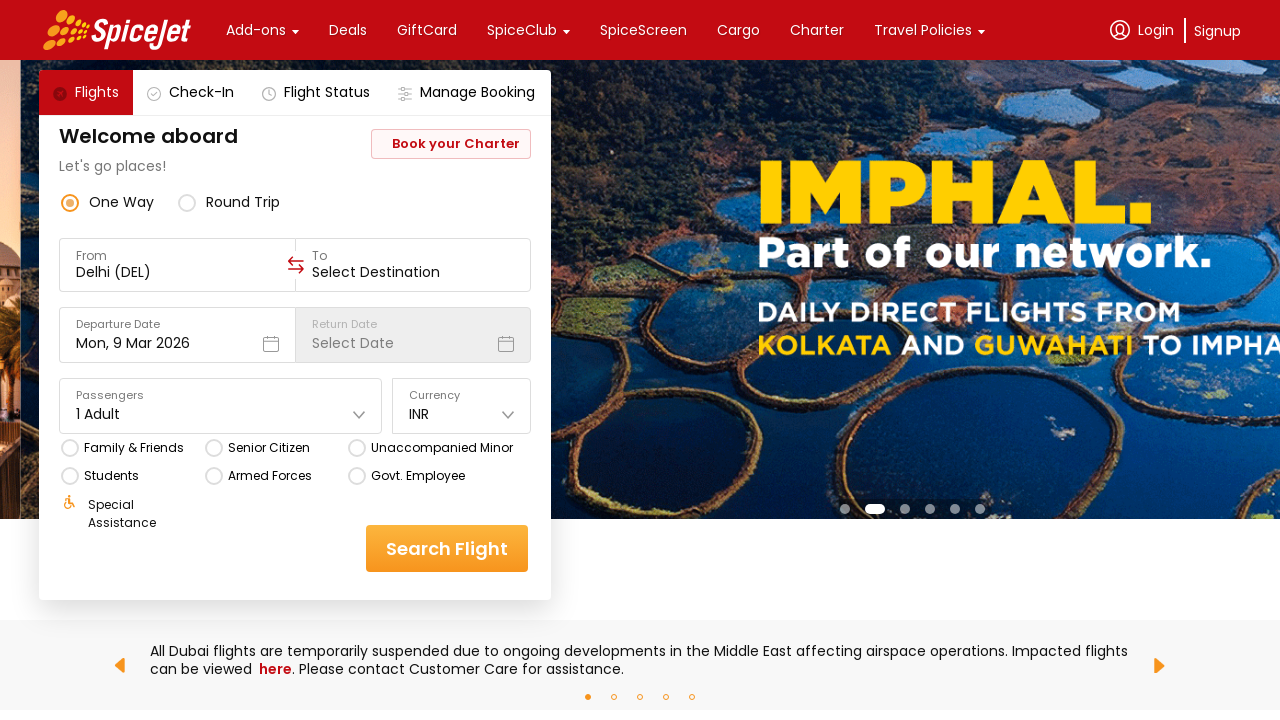

Clicked on the 'From' input field to activate it at (178, 272) on xpath=//div[contains(text(),'From')]/following-sibling::div/input
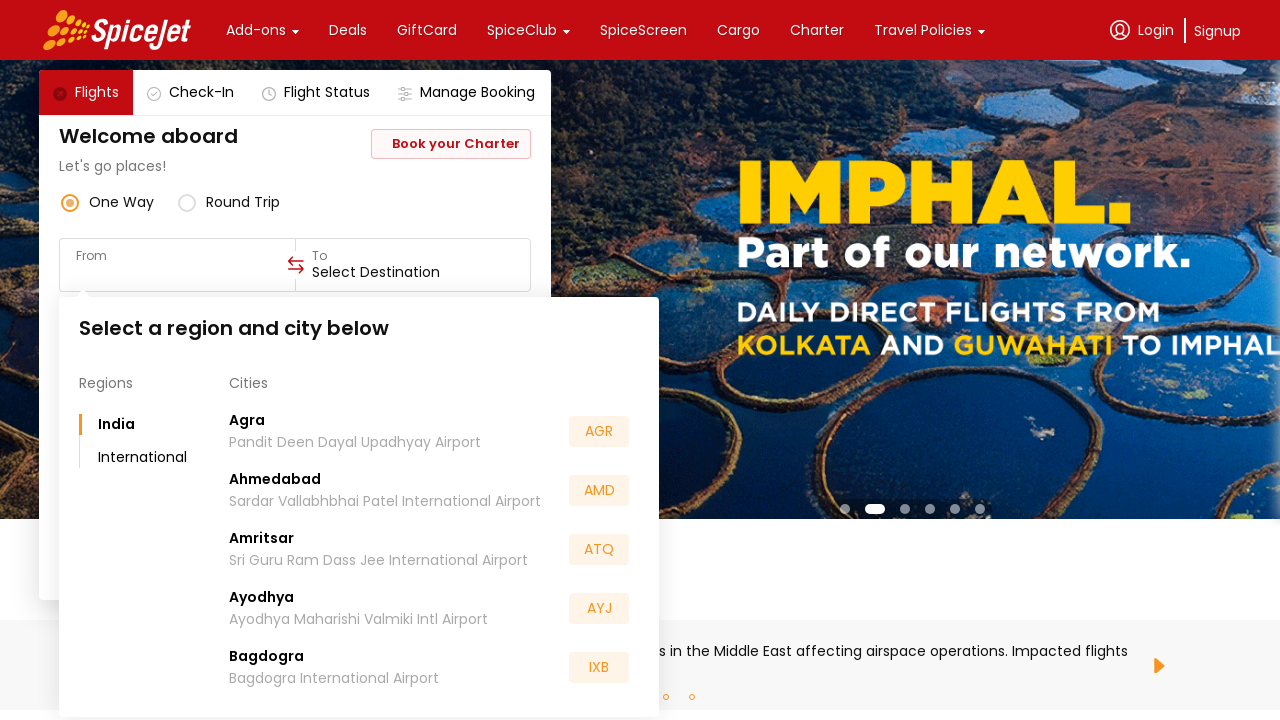

Waited for dropdown to initialize
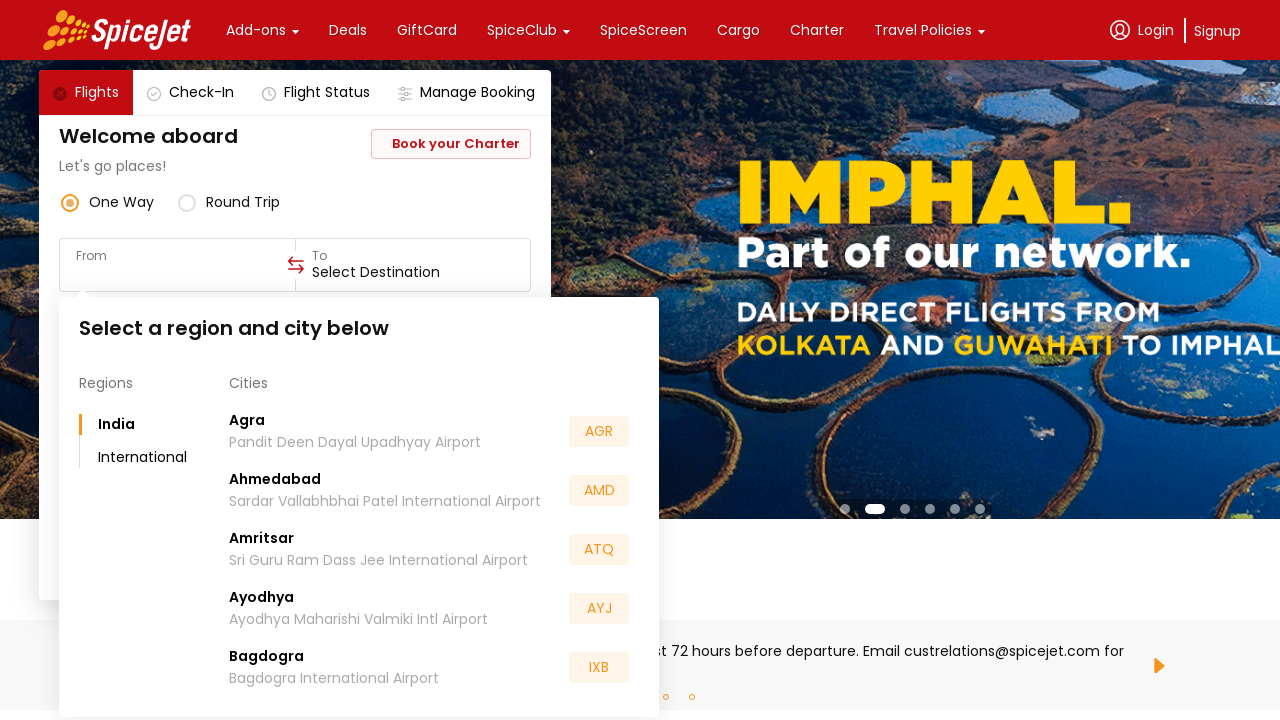

Typed 'Co' in the From field to trigger autocomplete suggestions on //div[contains(text(),'From')]/following-sibling::div/input
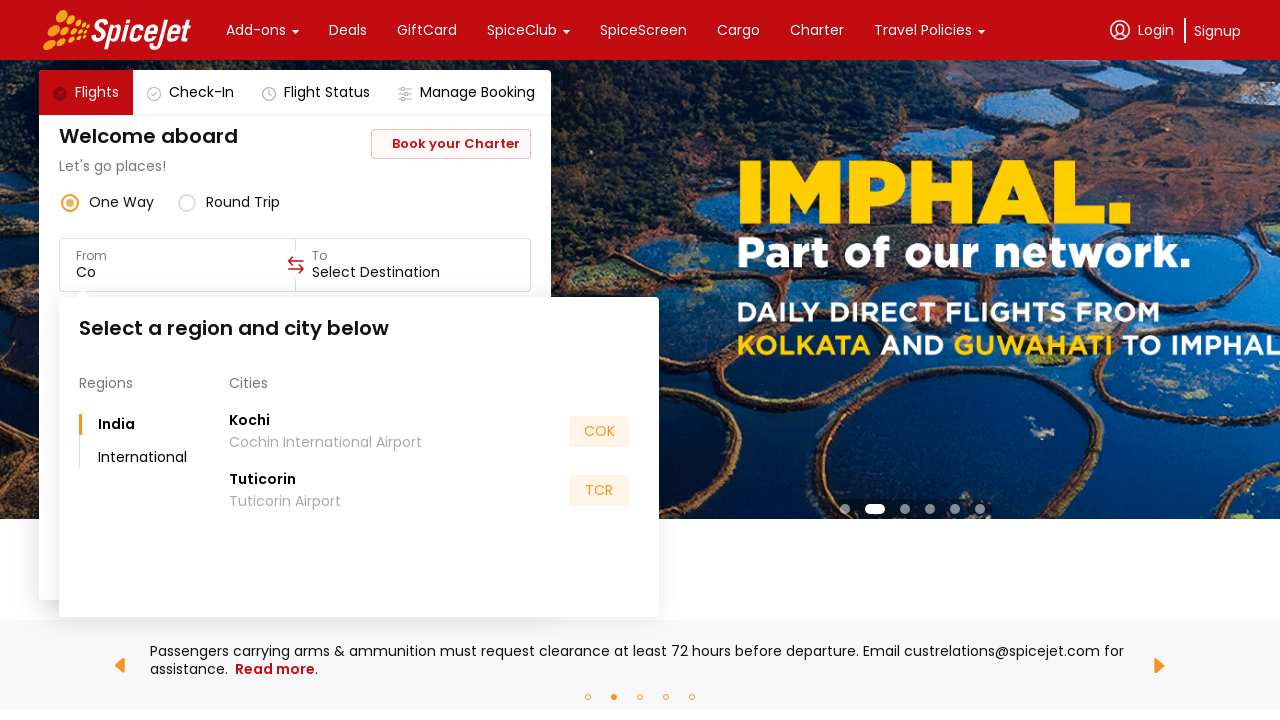

Waited for autocomplete suggestions to appear
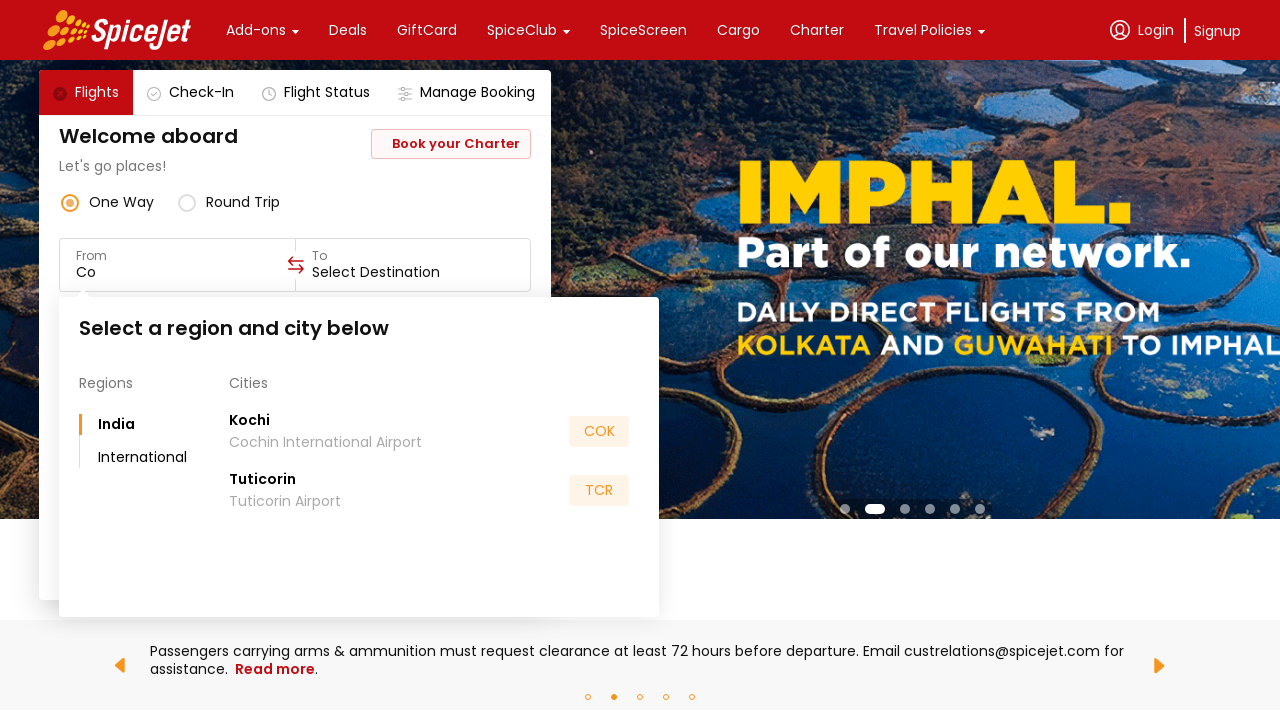

Retrieved all dropdown options from autocomplete
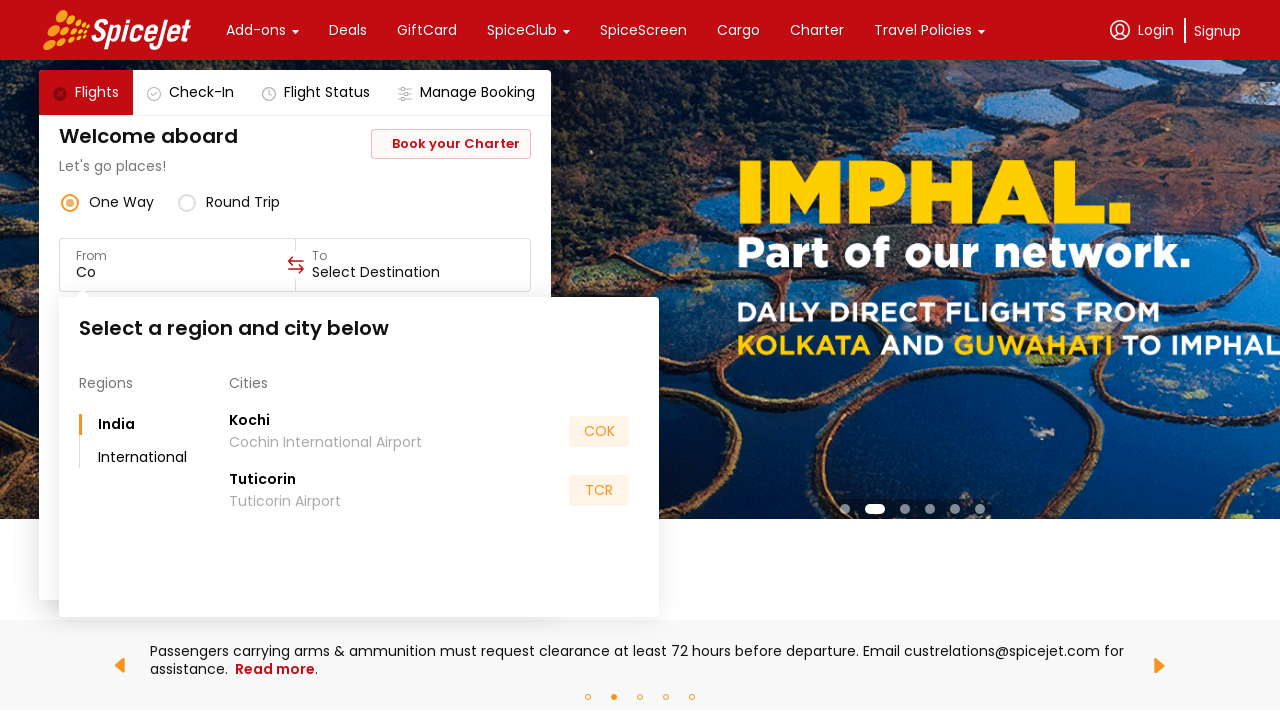

Selected 'Kochi' from the dynamic dropdown suggestions at (250, 420) on xpath=//div[@class='css-76zvg2 r-cqee49 r-ubezar r-1kfrs79'] >> nth=0
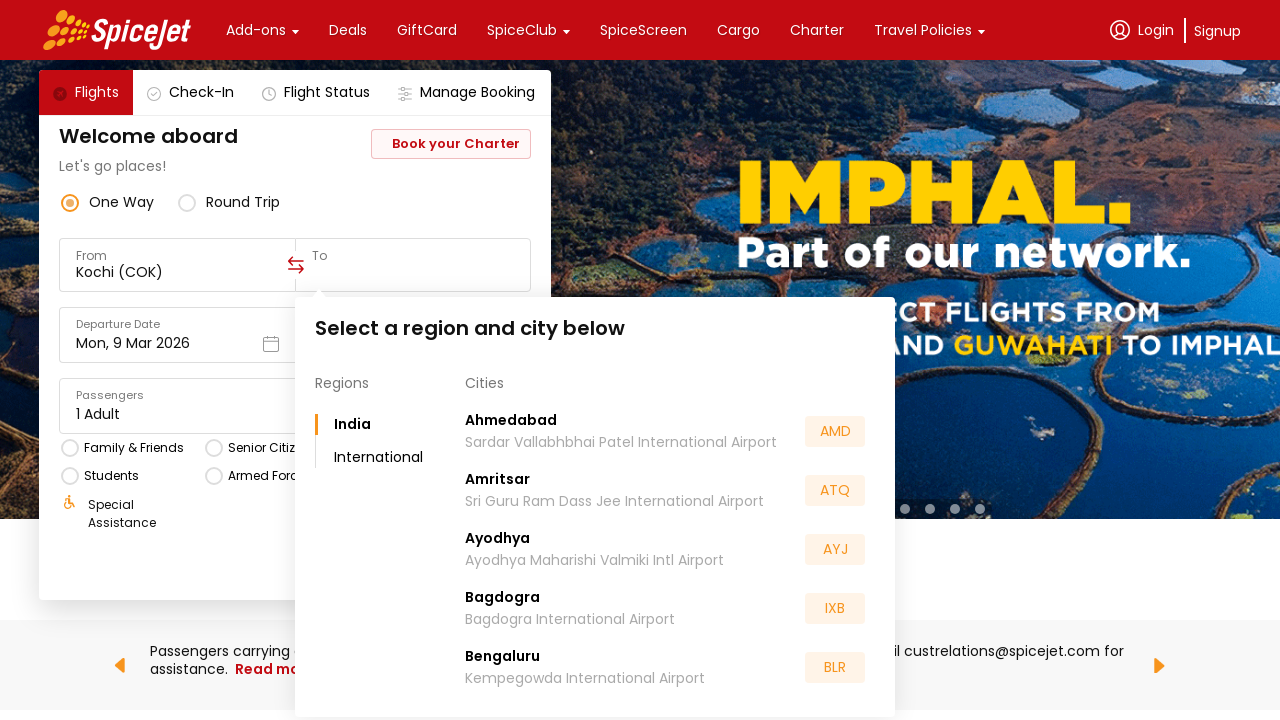

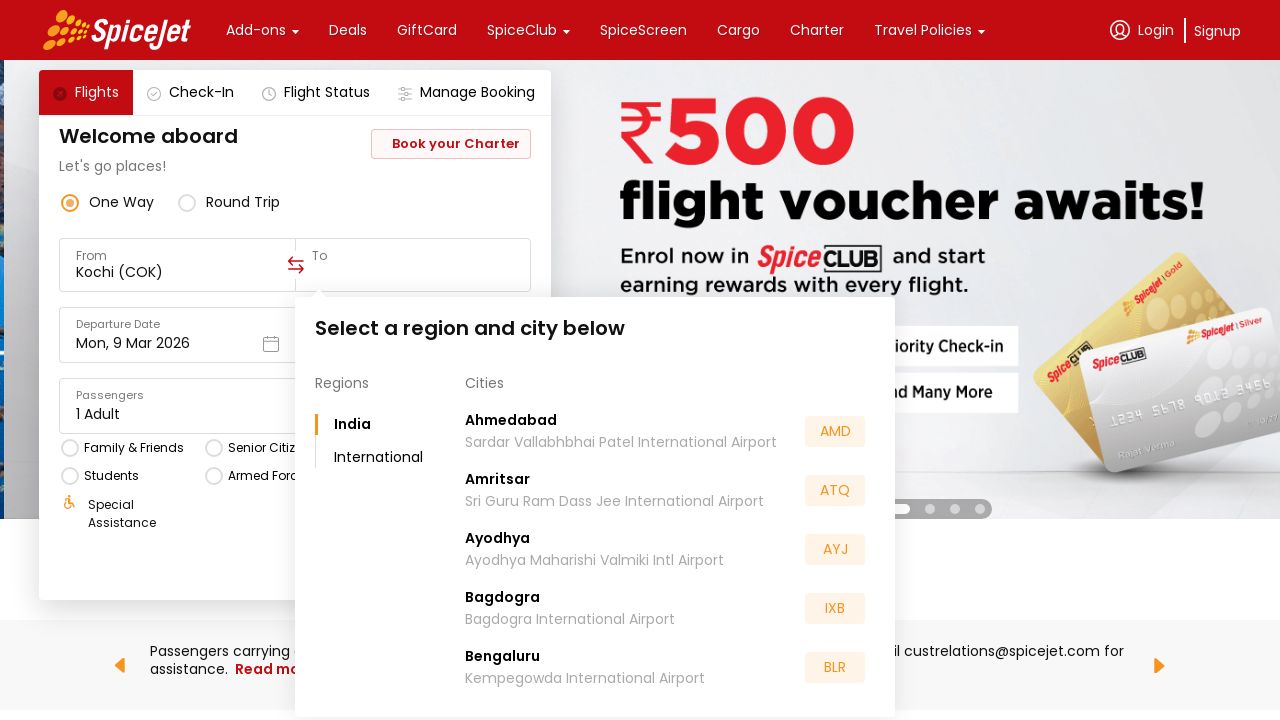